Waits for a specific price to appear, clicks book button, calculates a mathematical answer based on displayed value, and submits the solution

Starting URL: http://suninjuly.github.io/explicit_wait2.html

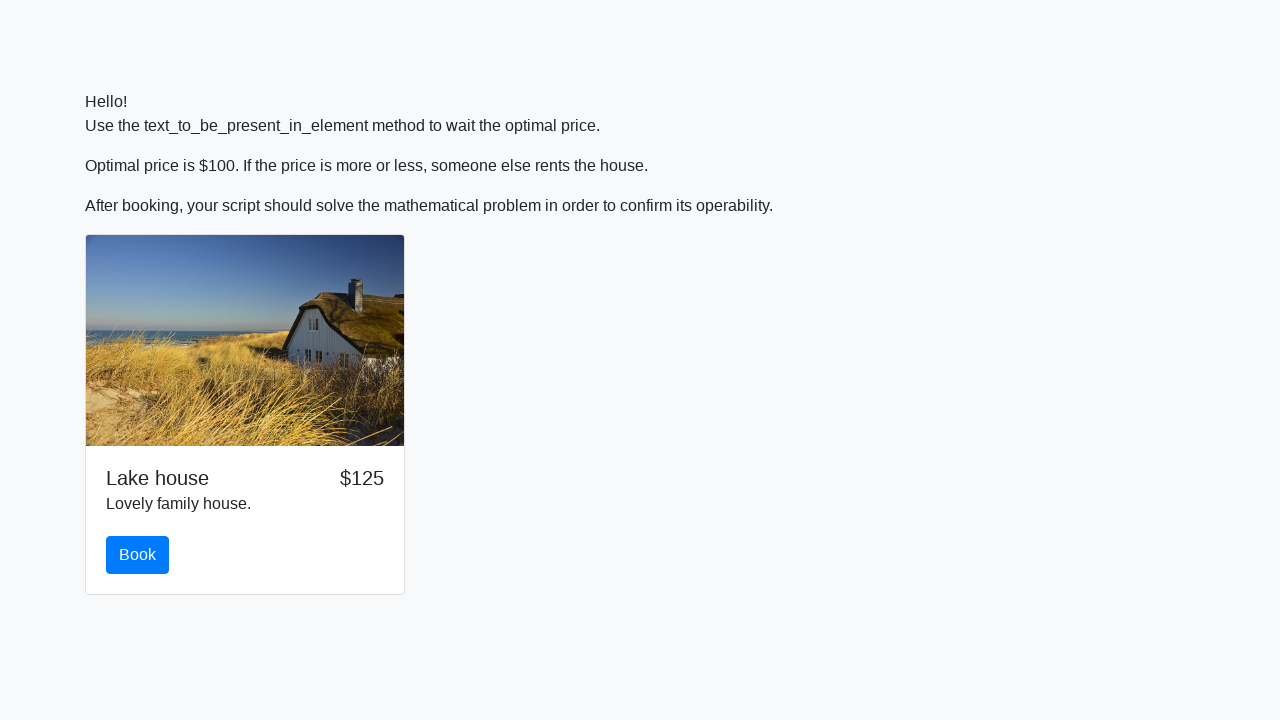

Waited for price to display $100
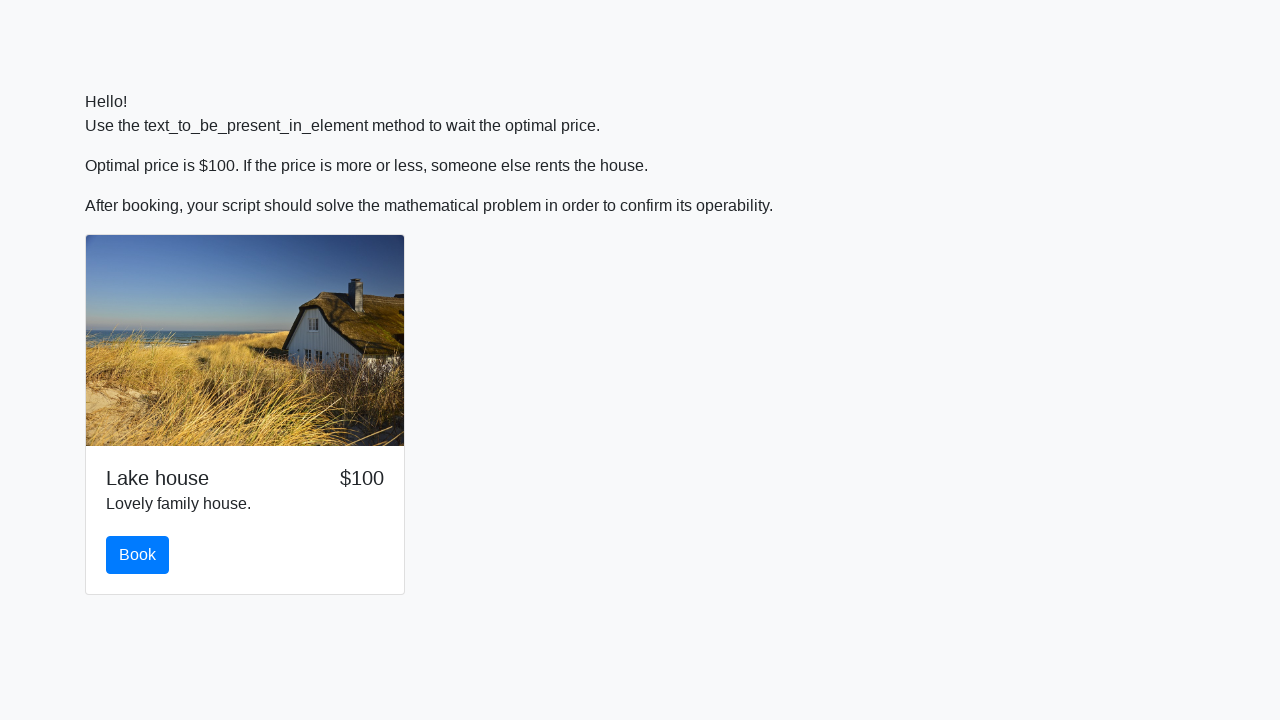

Clicked book button at (138, 555) on #book
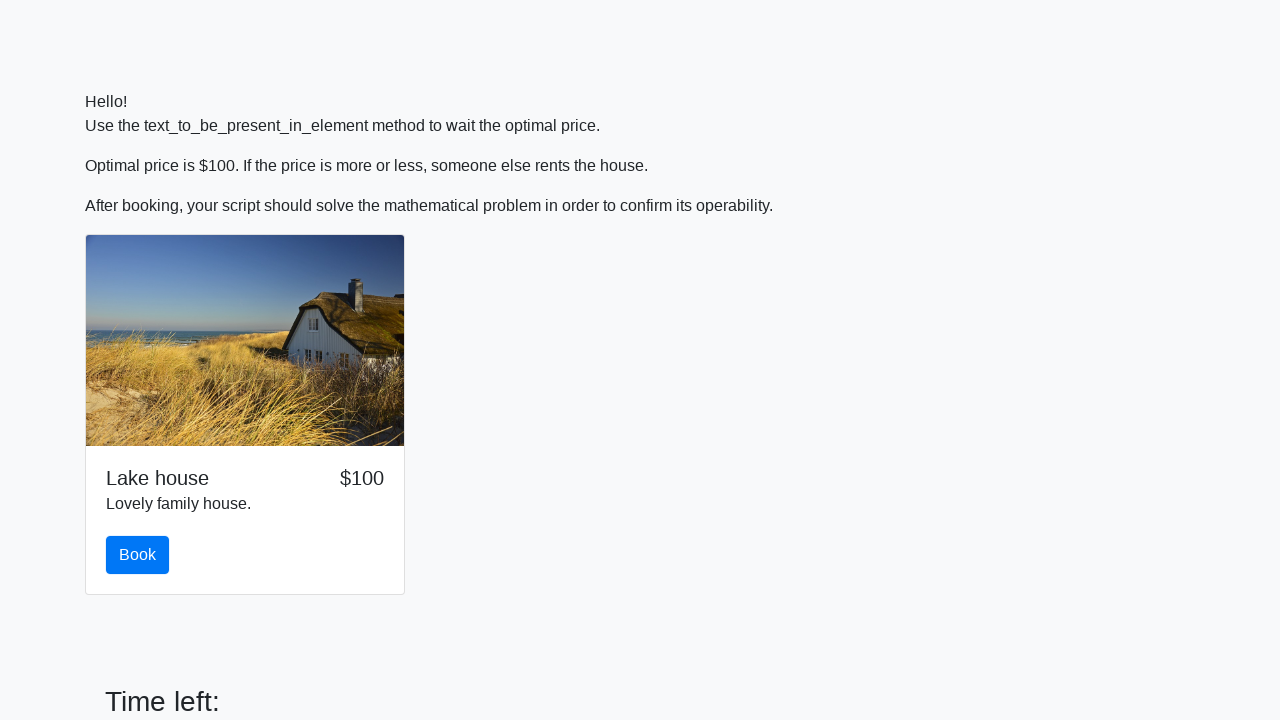

Retrieved x value from input_value field: 502
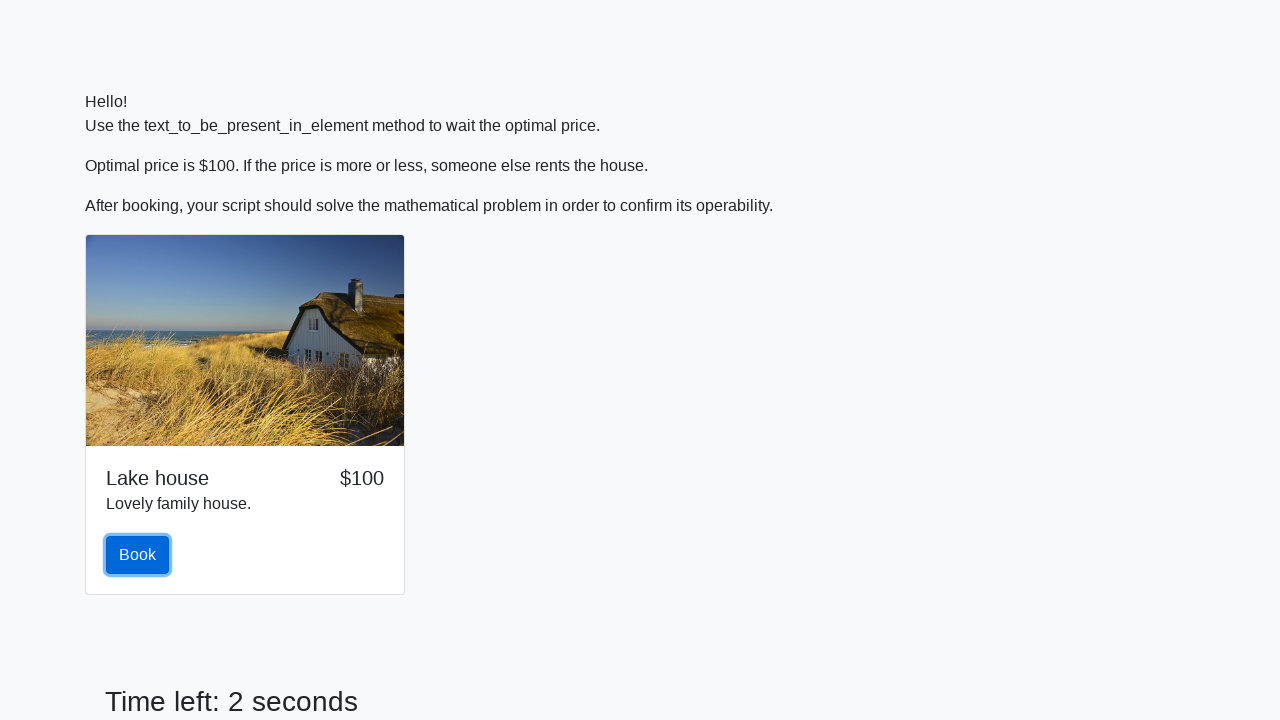

Calculated mathematical answer: y = ln(12*sin(502)) = 1.989002664279266
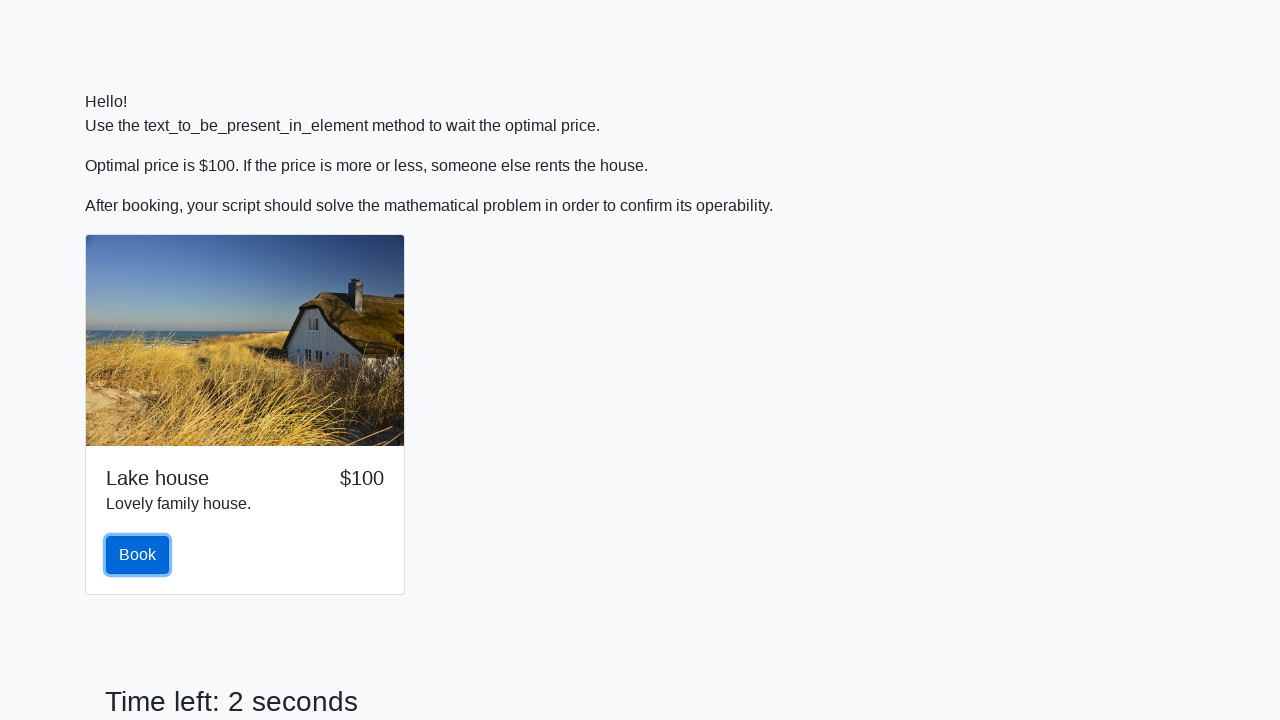

Filled answer field with calculated value: 1.989002664279266 on #answer
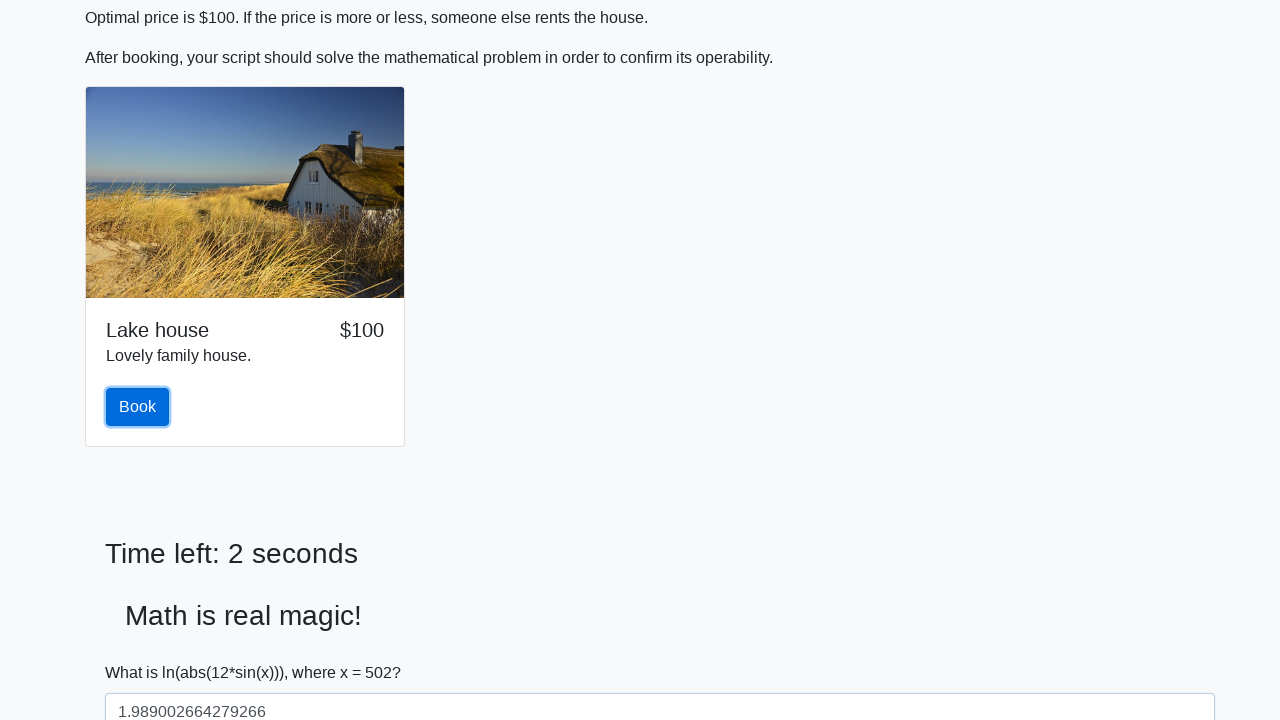

Clicked solve button to submit the solution at (143, 651) on #solve
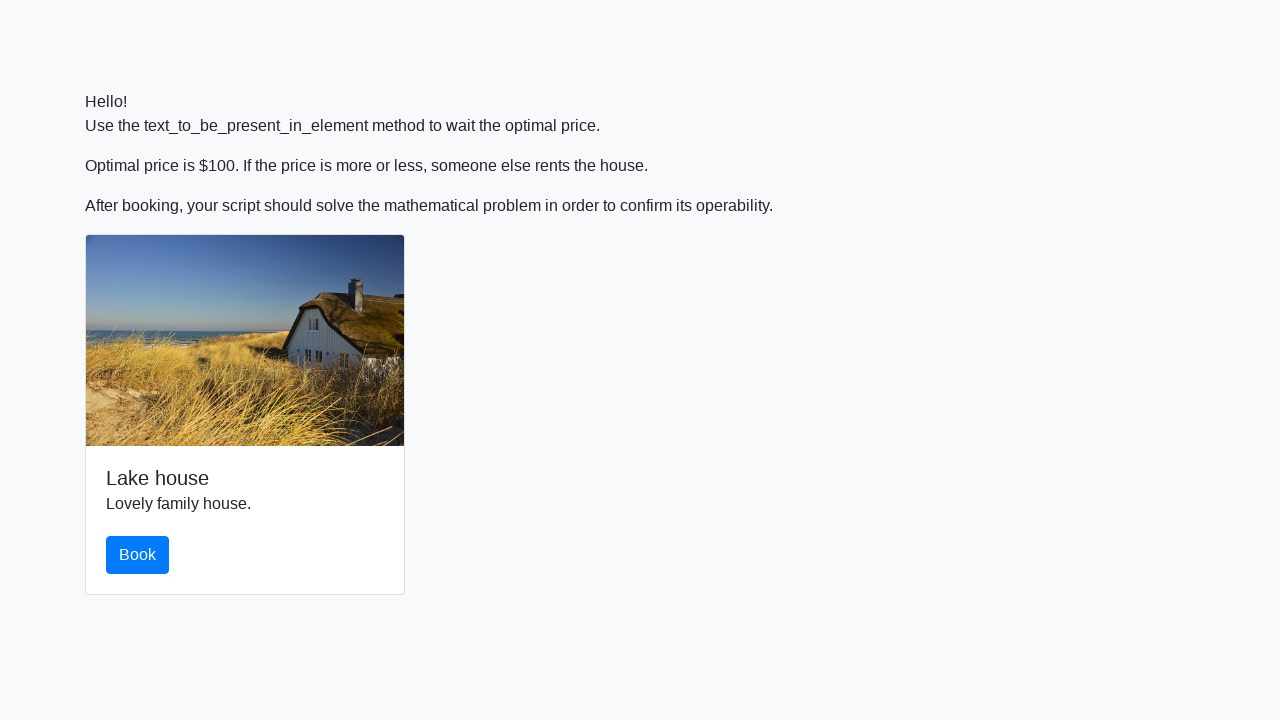

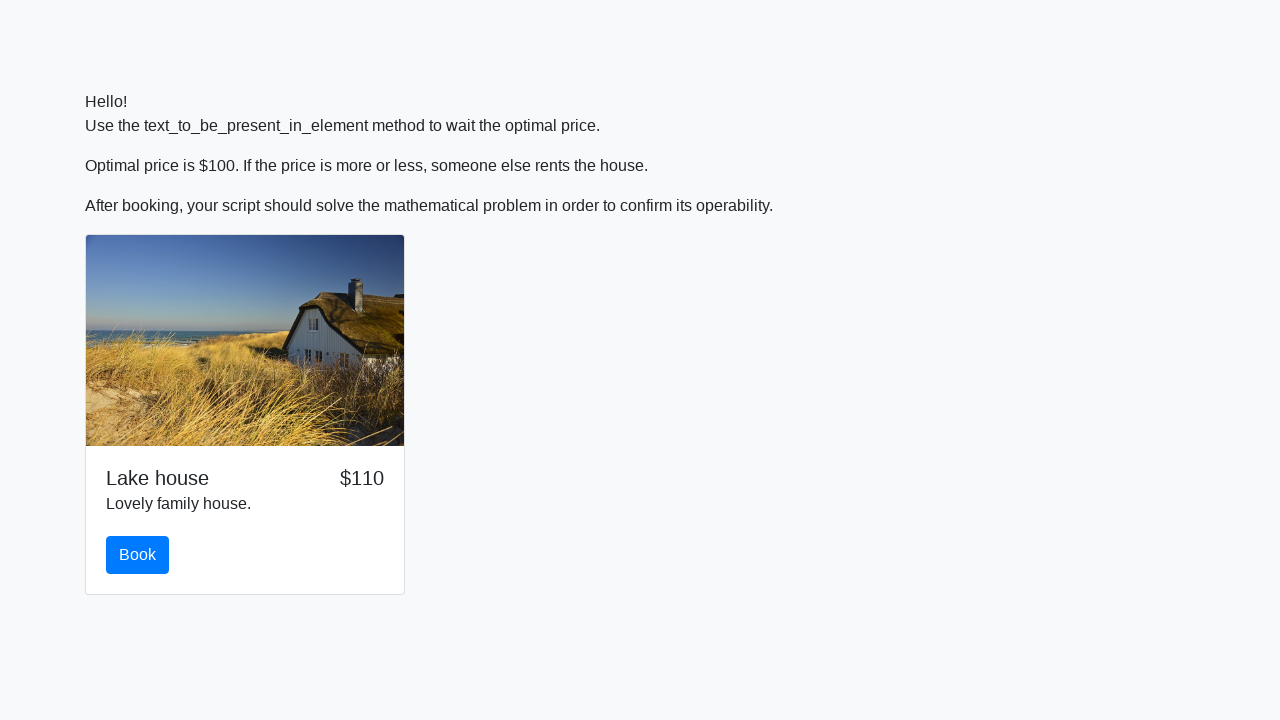